Verifies that the page title contains "OrangeHRM"

Starting URL: https://opensource-demo.orangehrmlive.com/

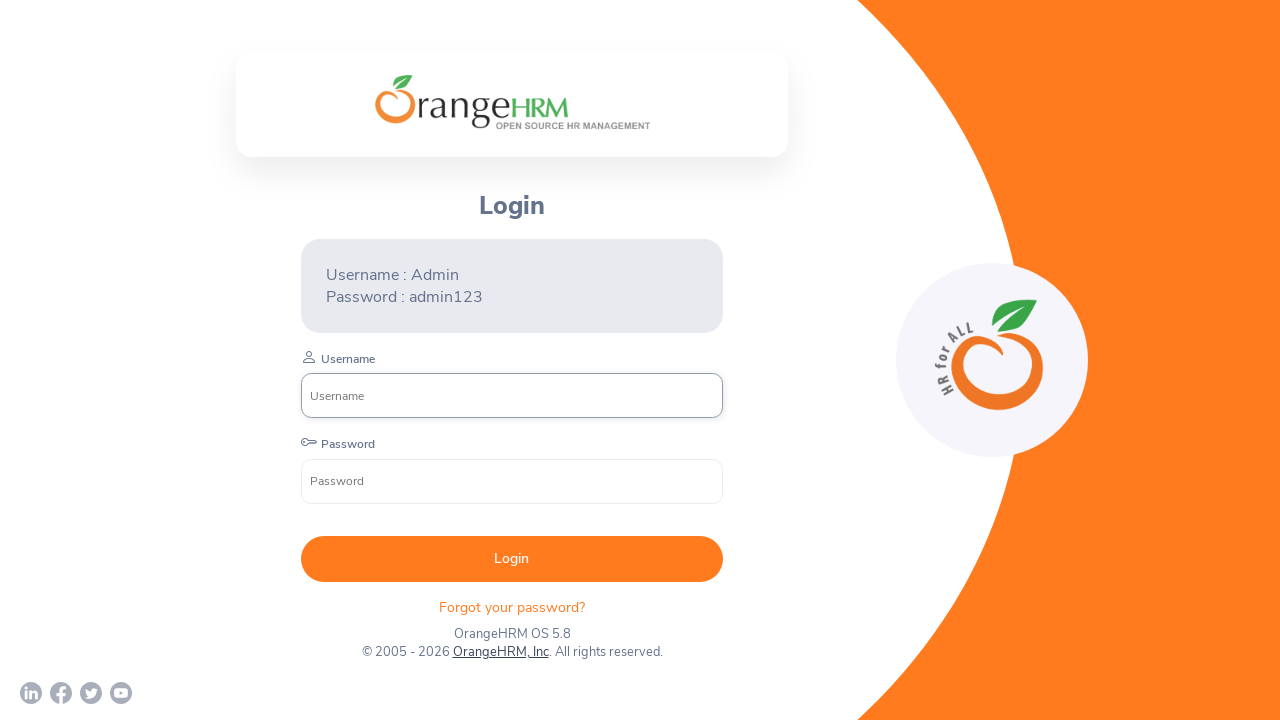

Waited for page to load (domcontentloaded)
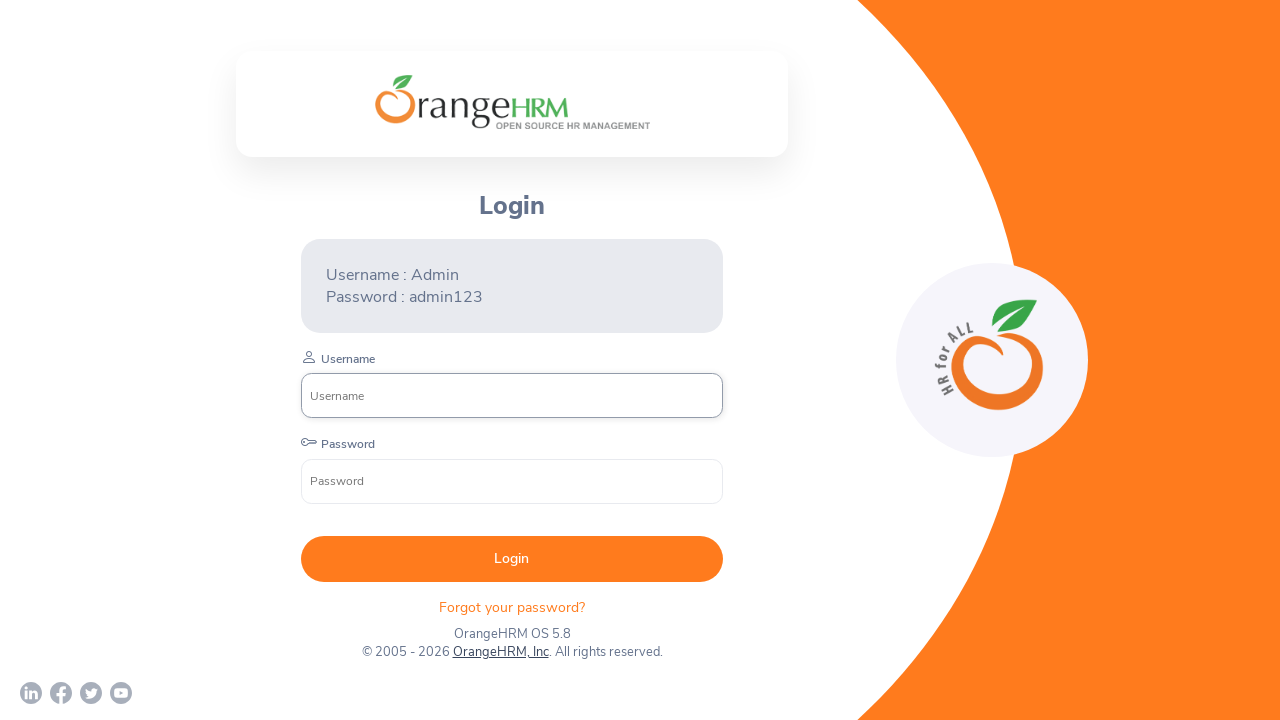

Retrieved page title: 'OrangeHRM'
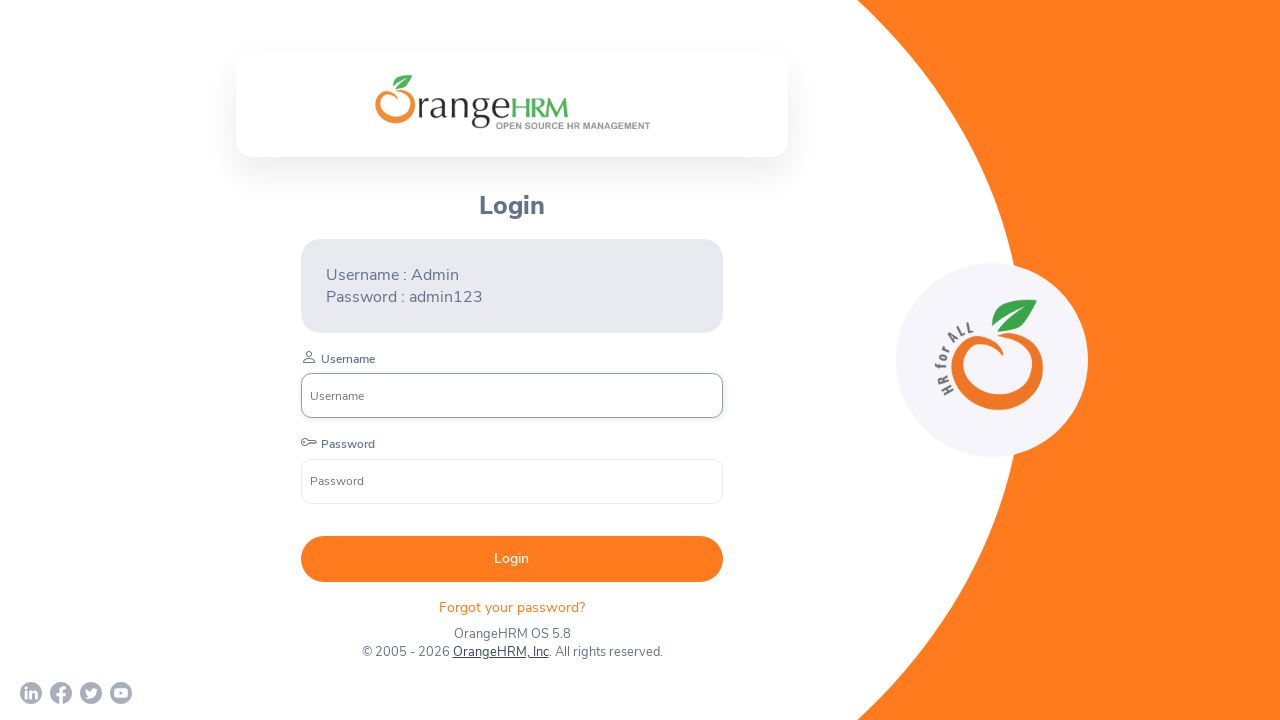

Verified that page title contains 'OrangeHRM'
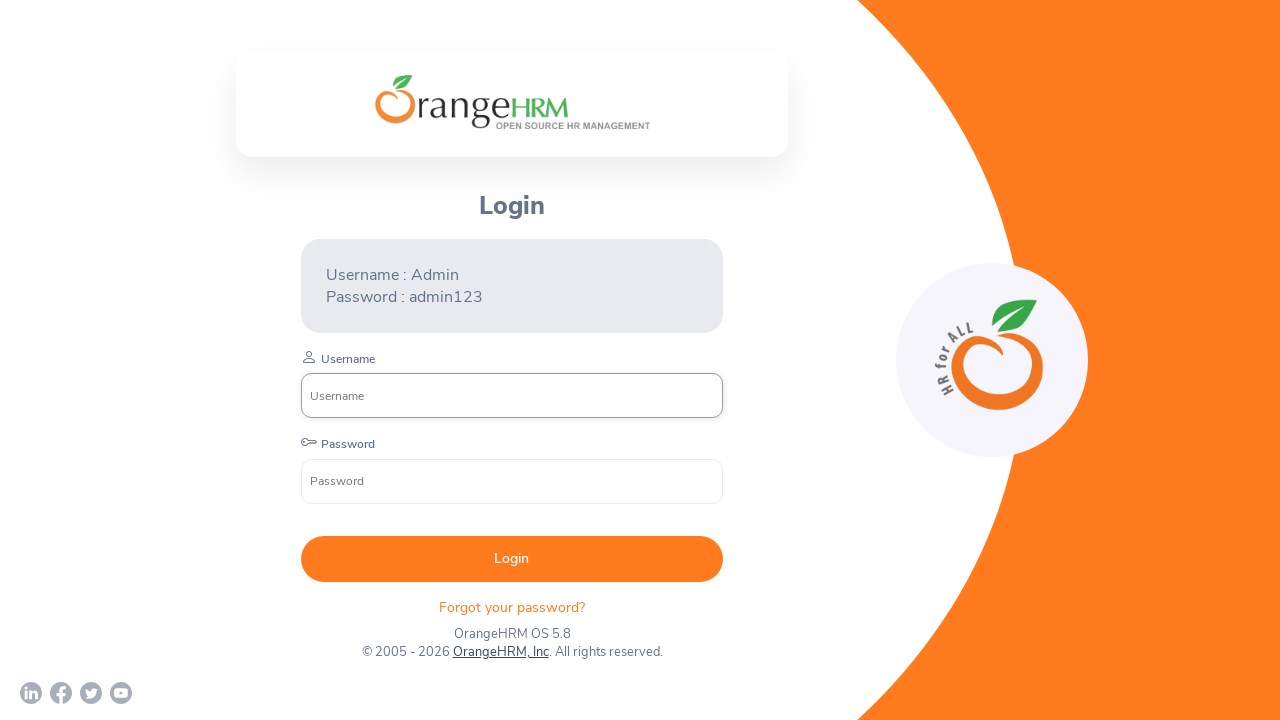

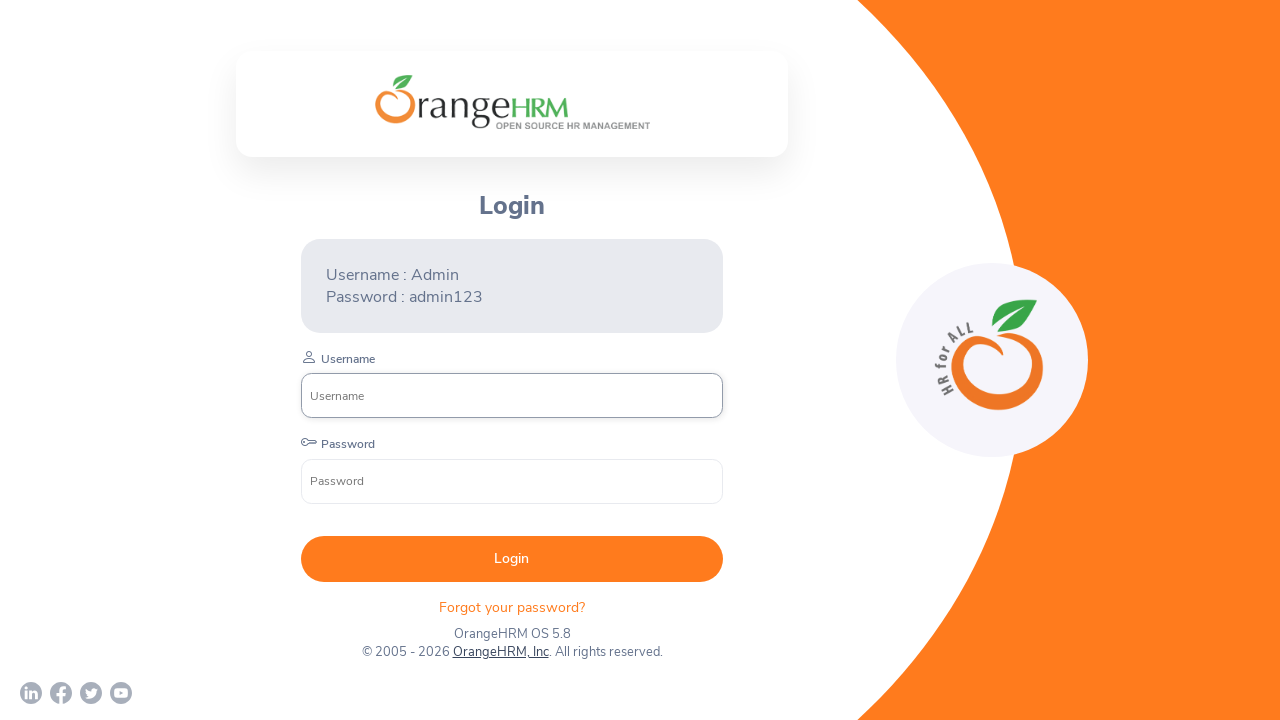